Tests unchecking all checkboxes on the page

Starting URL: https://the-internet.herokuapp.com/checkboxes

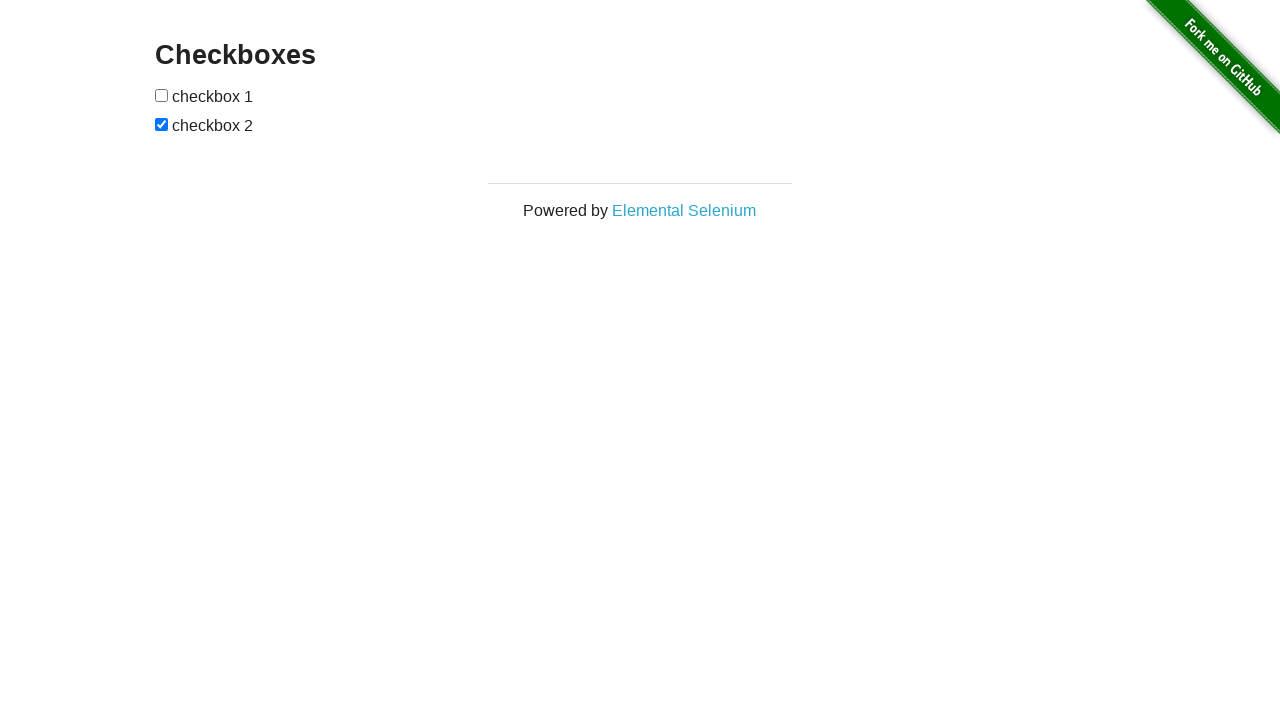

Located all checkboxes on the page
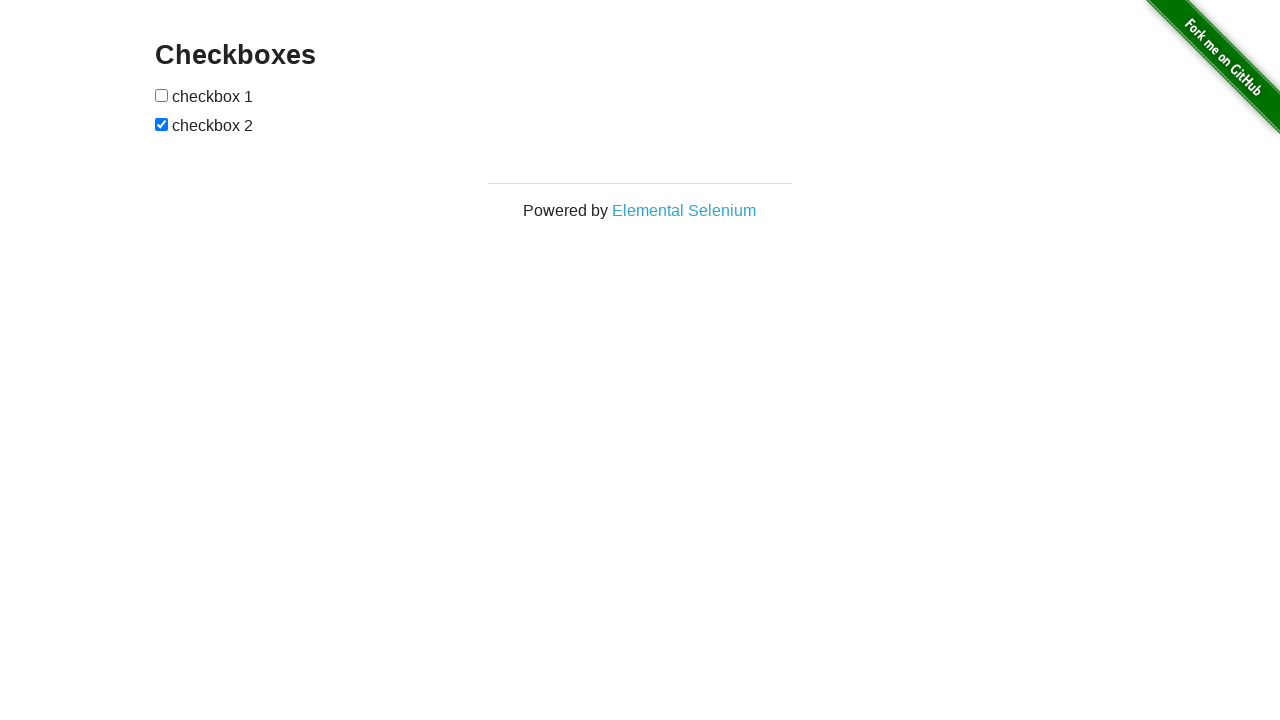

Found 2 checkboxes to uncheck
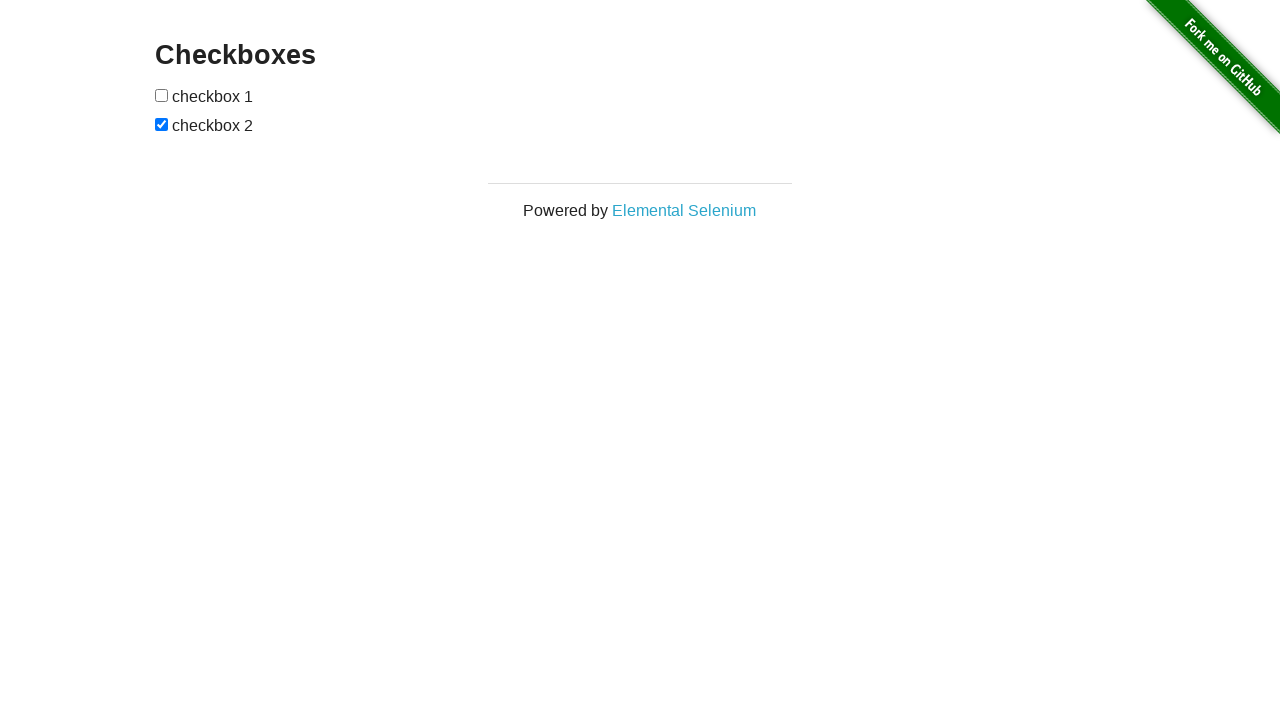

Unchecked checkbox 1 of 2 on input[type='checkbox'] >> nth=0
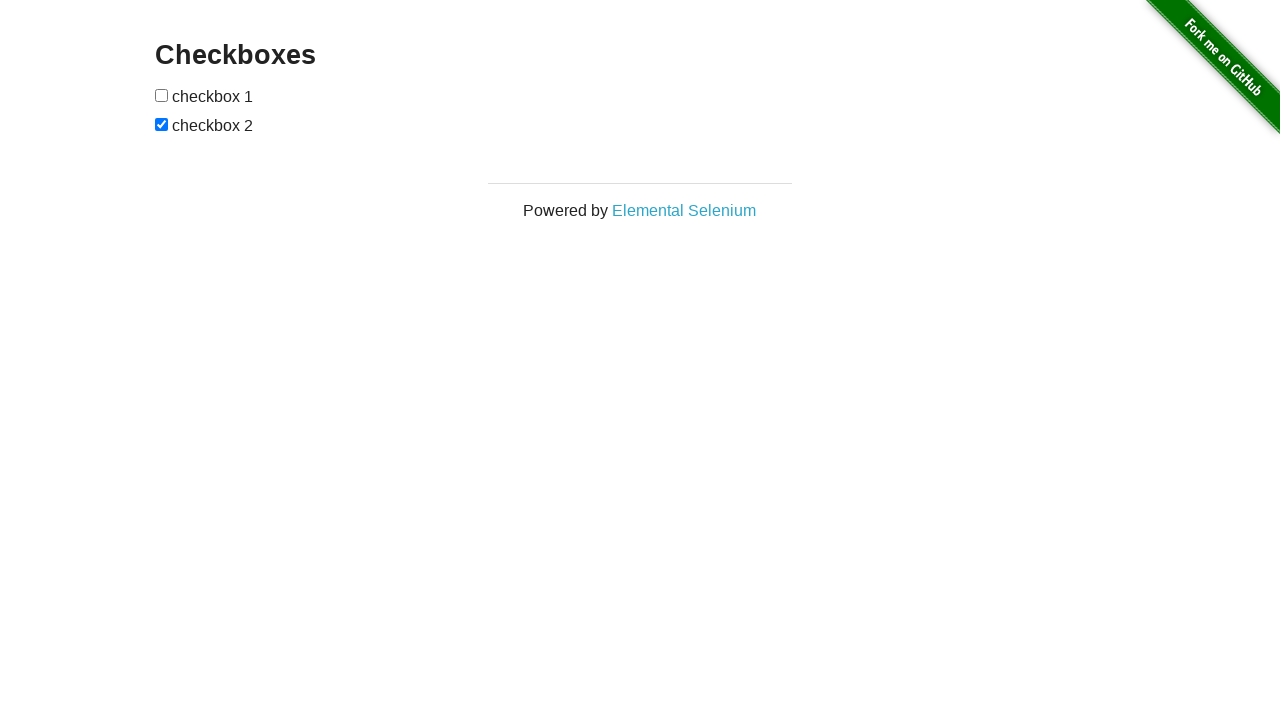

Unchecked checkbox 2 of 2 at (162, 124) on input[type='checkbox'] >> nth=1
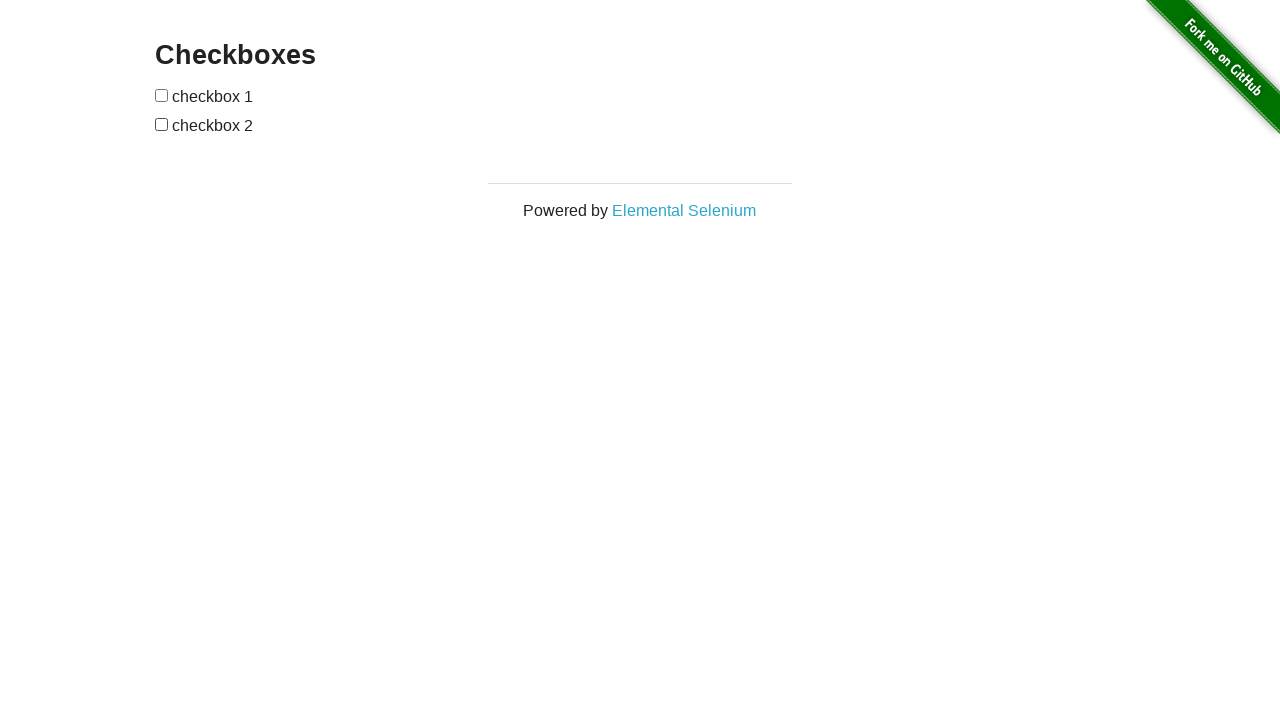

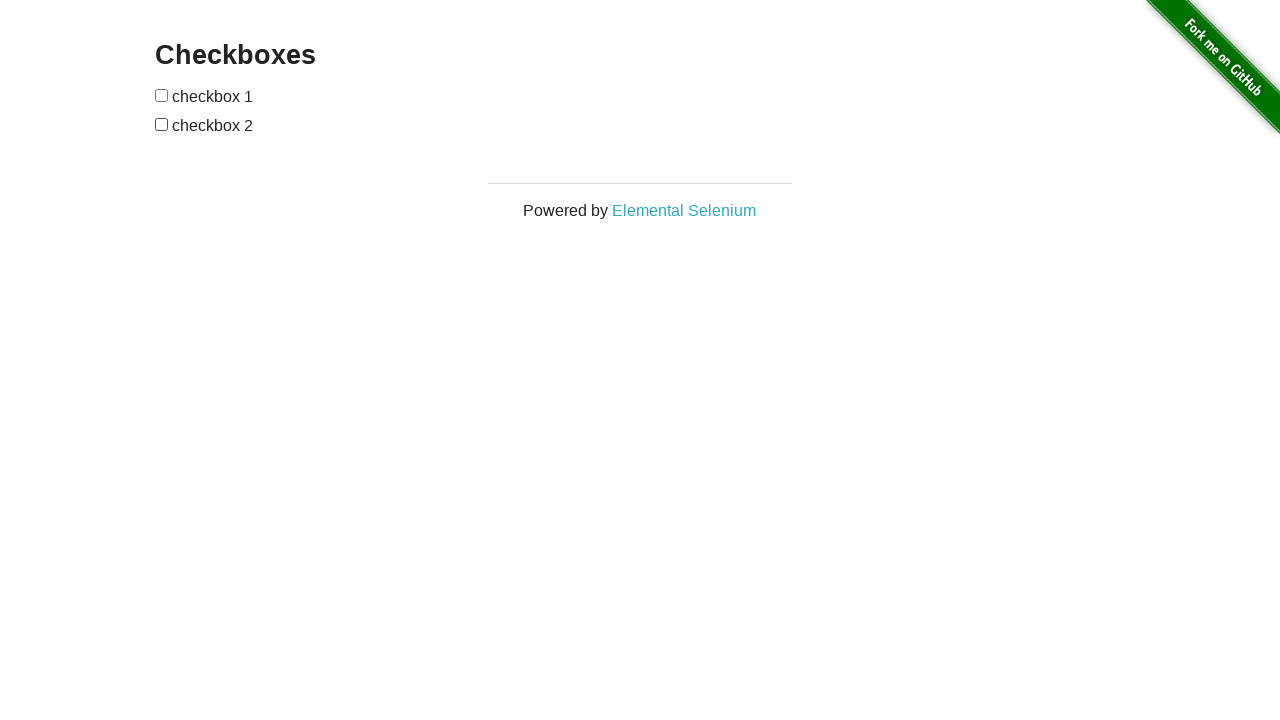